Tests adding todo items by filling the input field and pressing Enter, then verifying the items appear in the list

Starting URL: https://demo.playwright.dev/todomvc

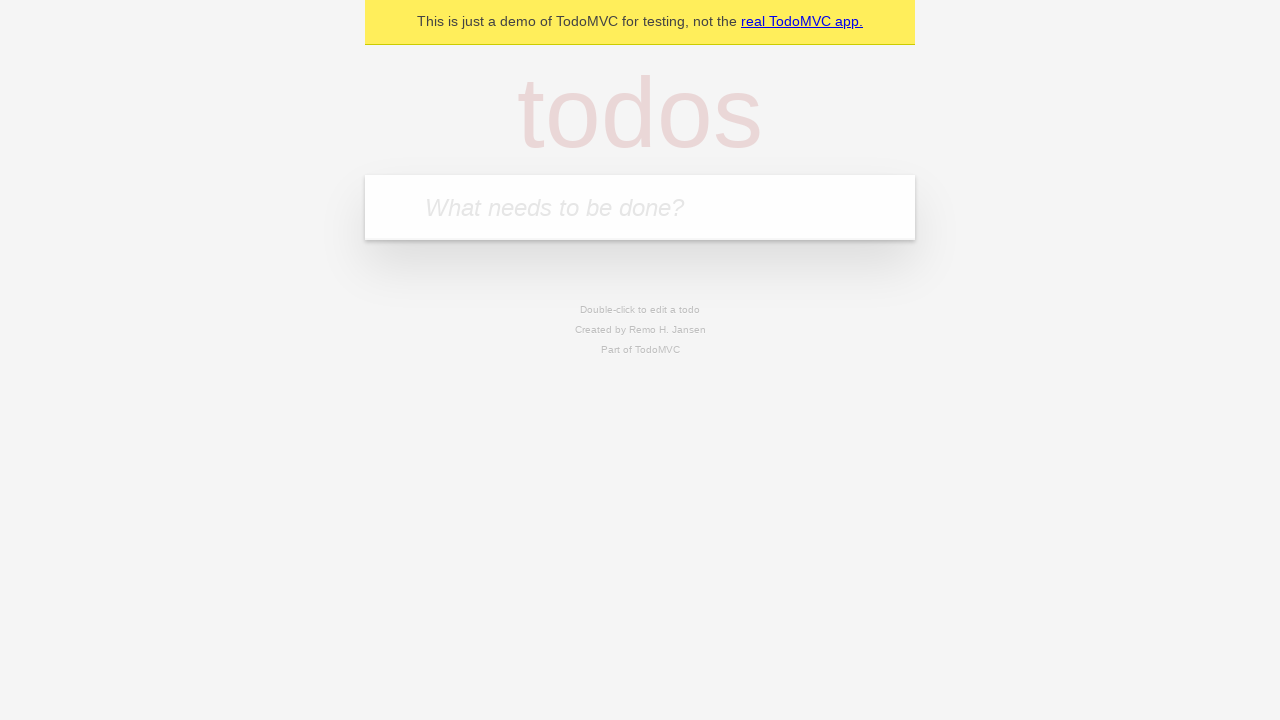

Filled todo input field with 'buy some cheese' on internal:attr=[placeholder="What needs to be done?"i]
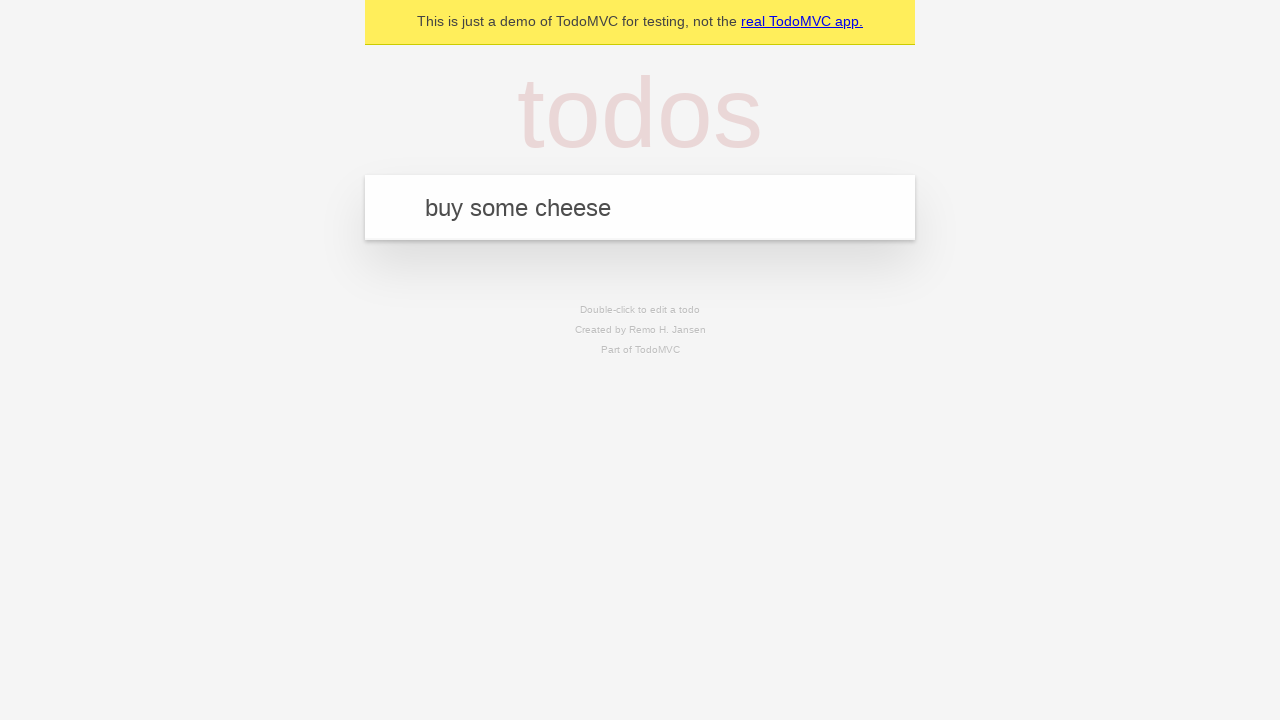

Pressed Enter to add first todo item on internal:attr=[placeholder="What needs to be done?"i]
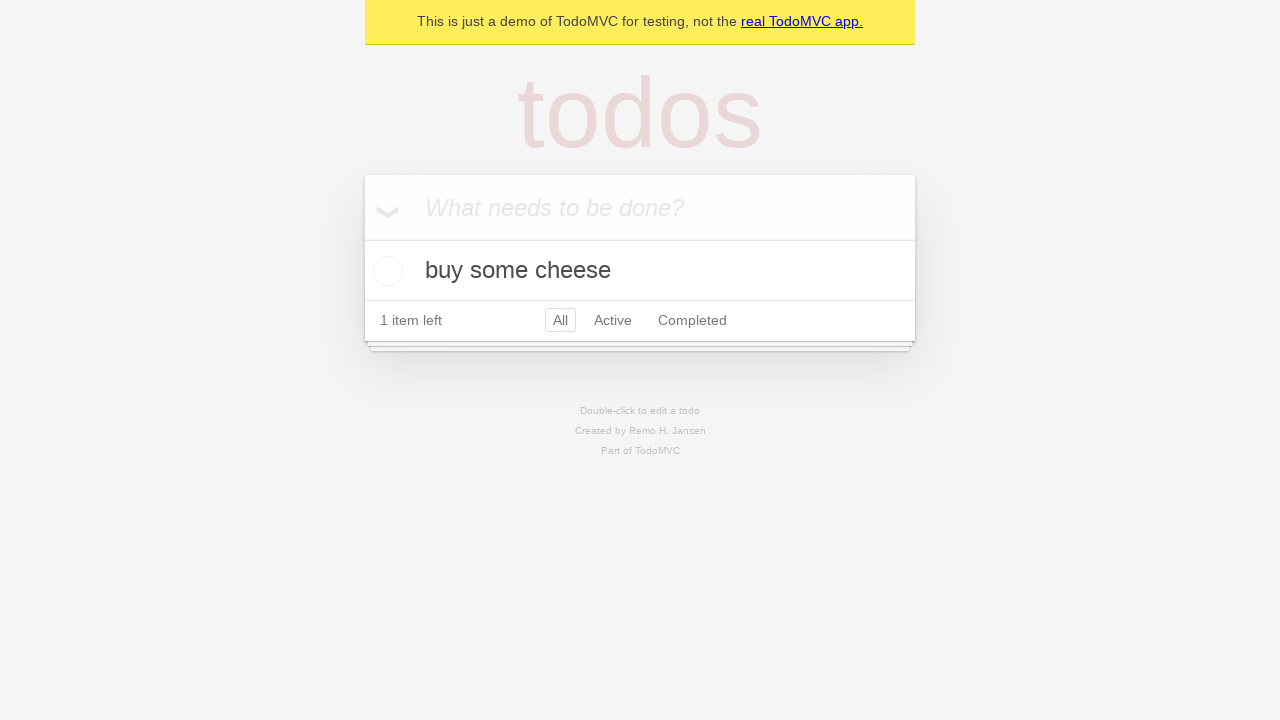

First todo item appeared in the list
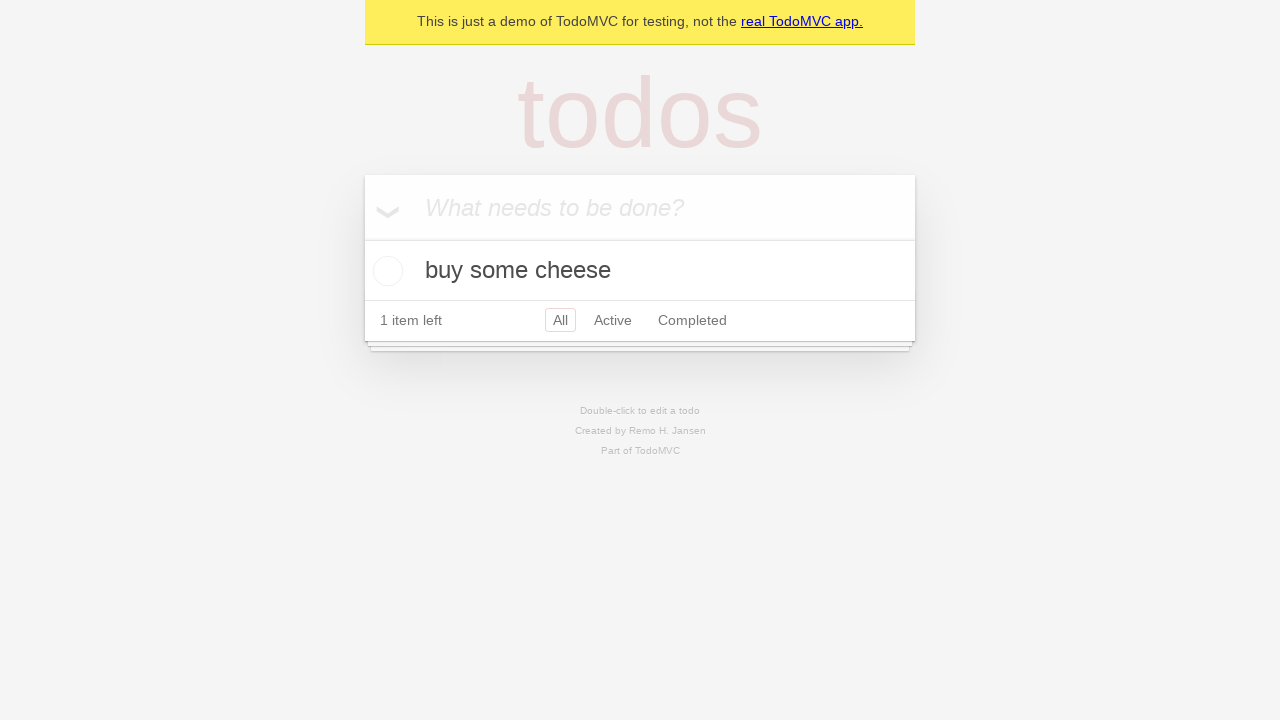

Filled todo input field with 'feed the cat' on internal:attr=[placeholder="What needs to be done?"i]
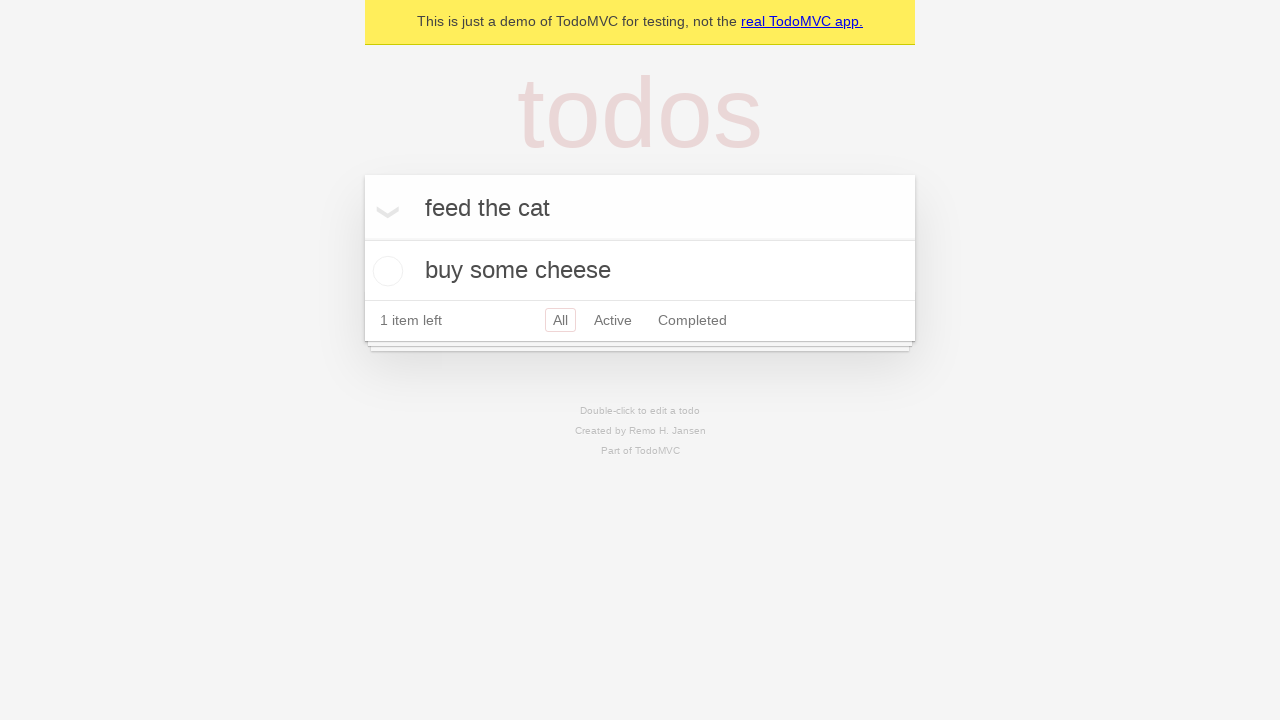

Pressed Enter to add second todo item on internal:attr=[placeholder="What needs to be done?"i]
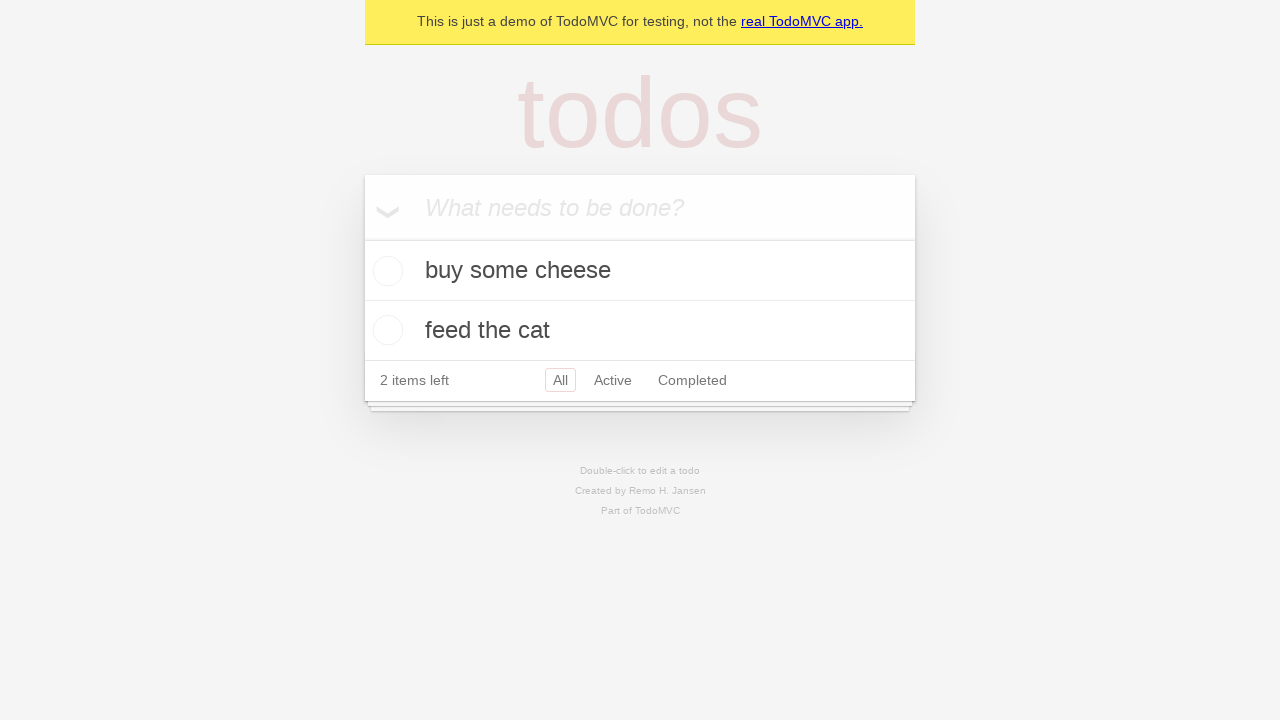

Verified second todo item is visible in the list
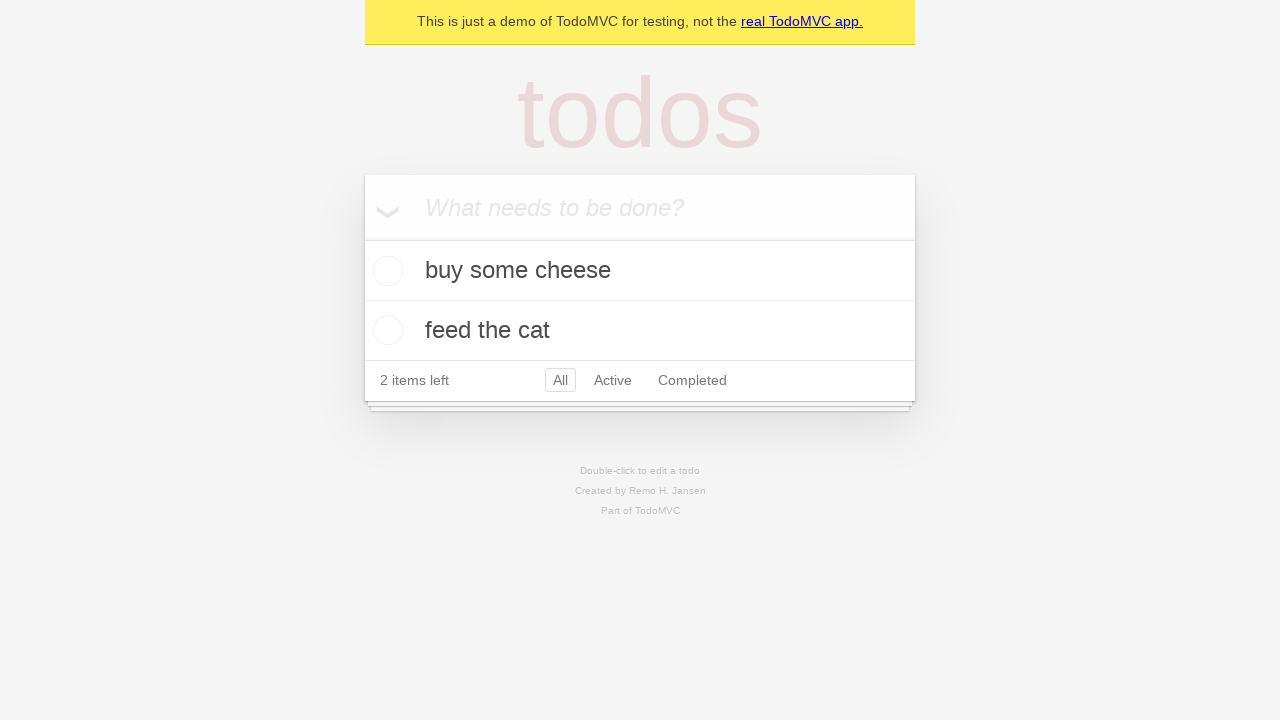

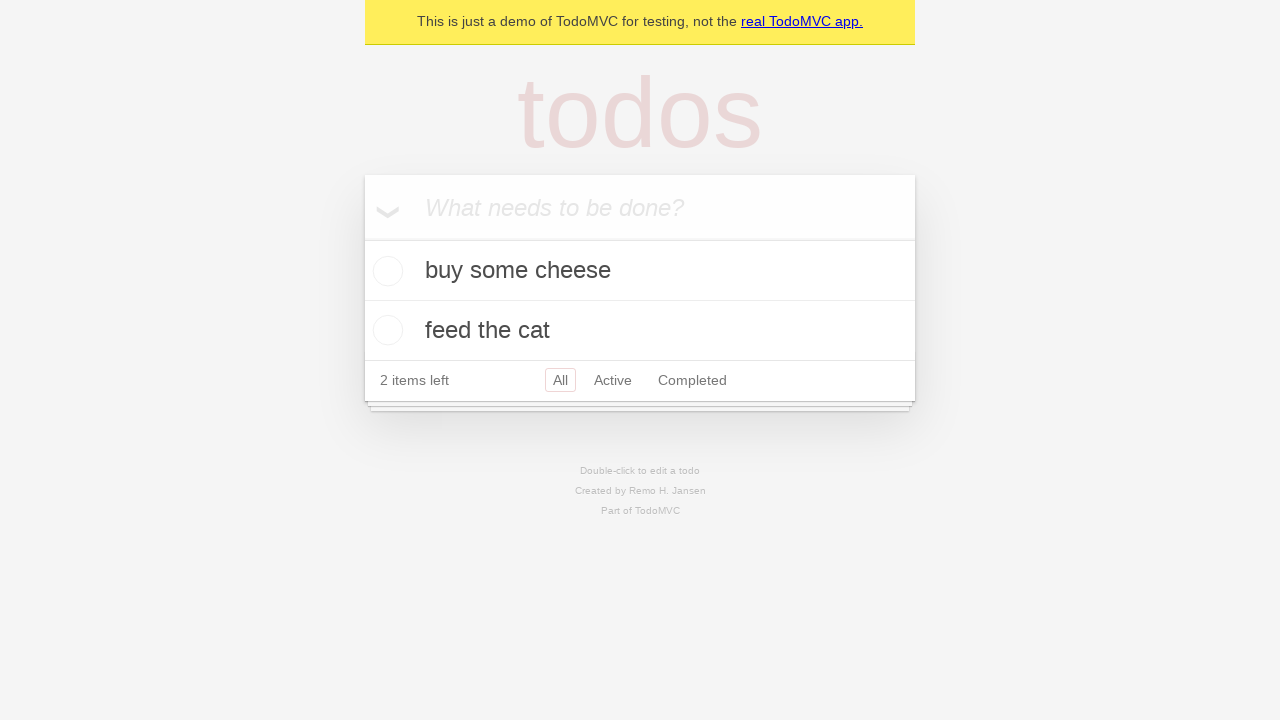